Tests filling out a basic HTML form on a test page by entering username, password, and comments, then submitting the form and verifying the result.

Starting URL: https://testpages.eviltester.com/styled/basic-html-form-test.html

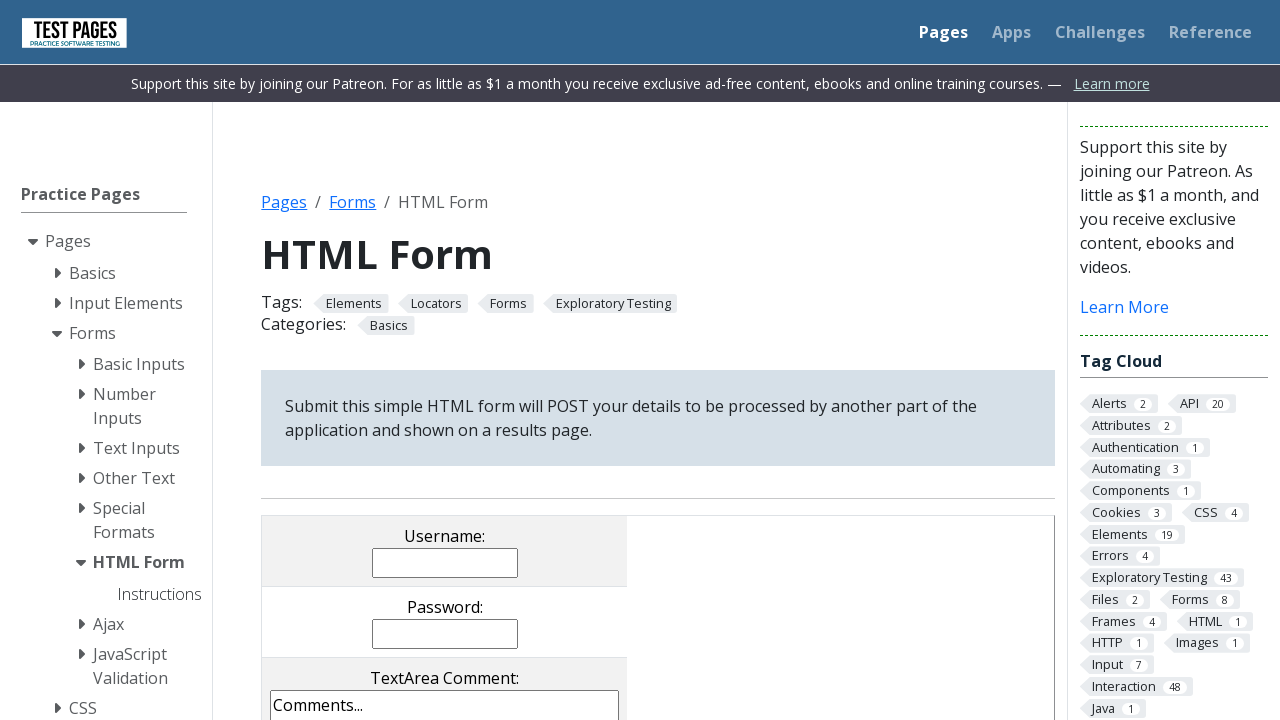

Navigated to HTML form test page
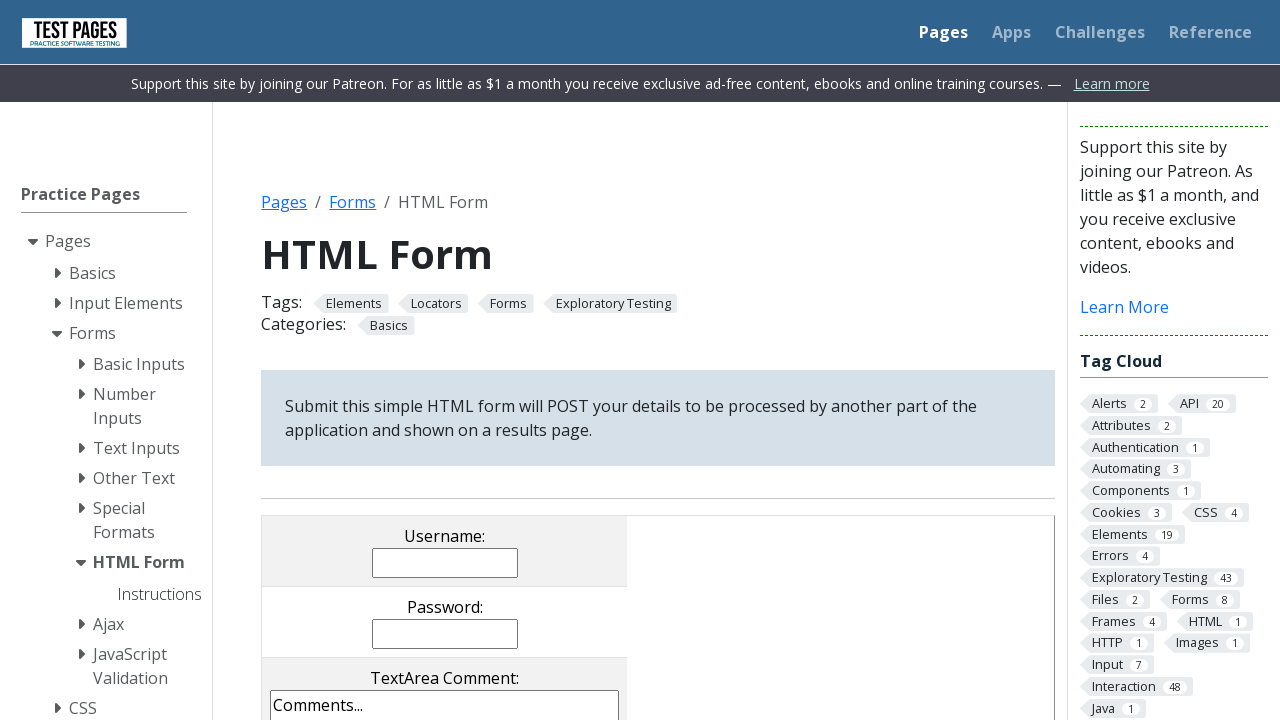

Clicked username input field at (445, 562) on input[name='username']
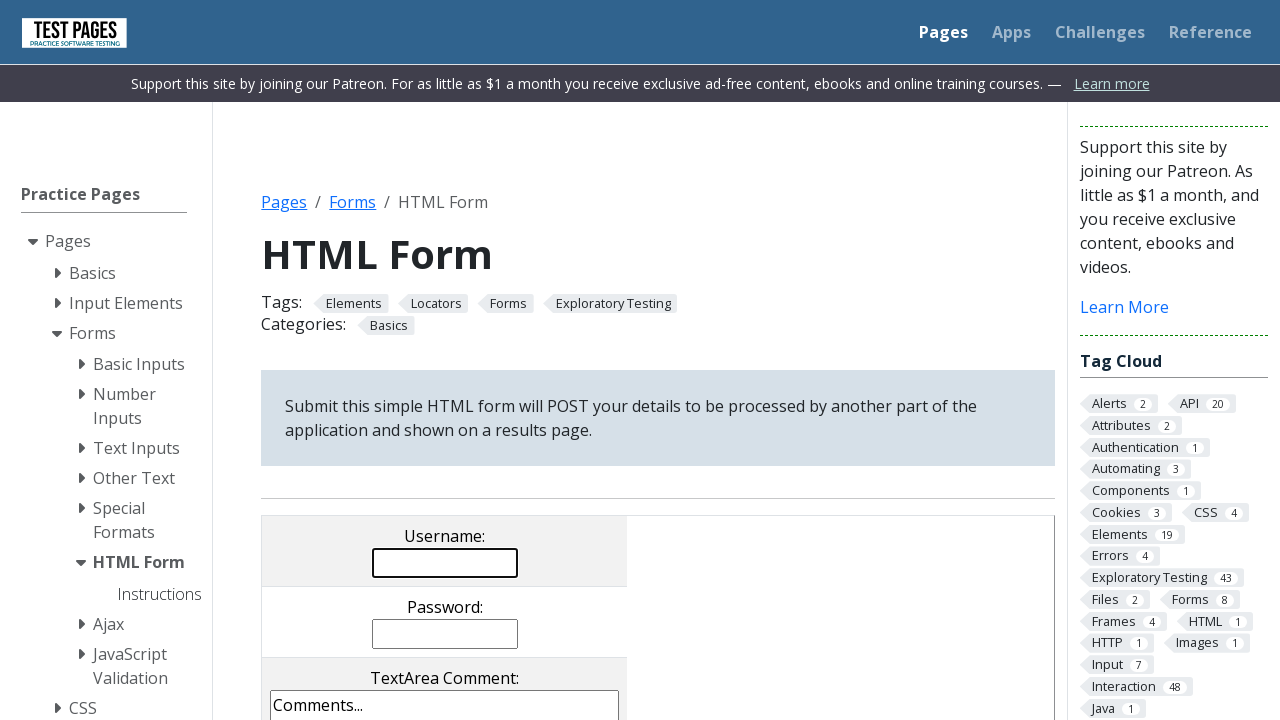

Filled username field with 'Paula' on input[name='username']
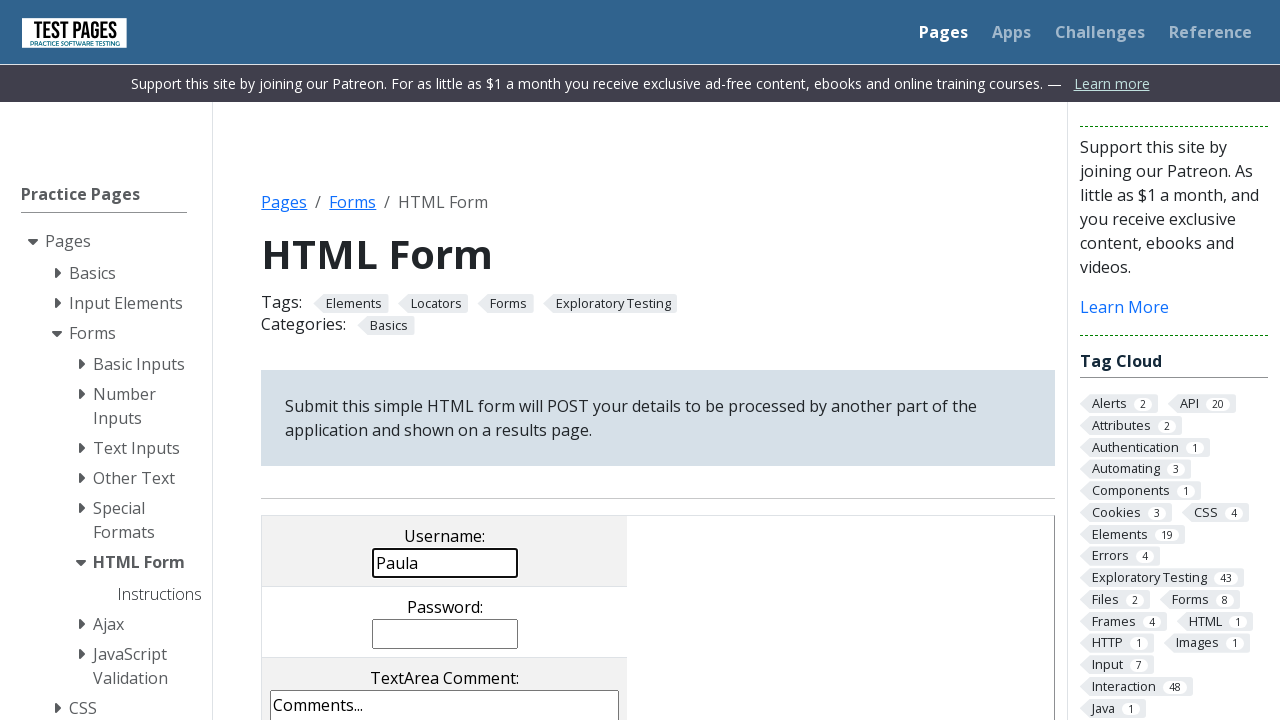

Clicked password input field at (445, 634) on input[name='password']
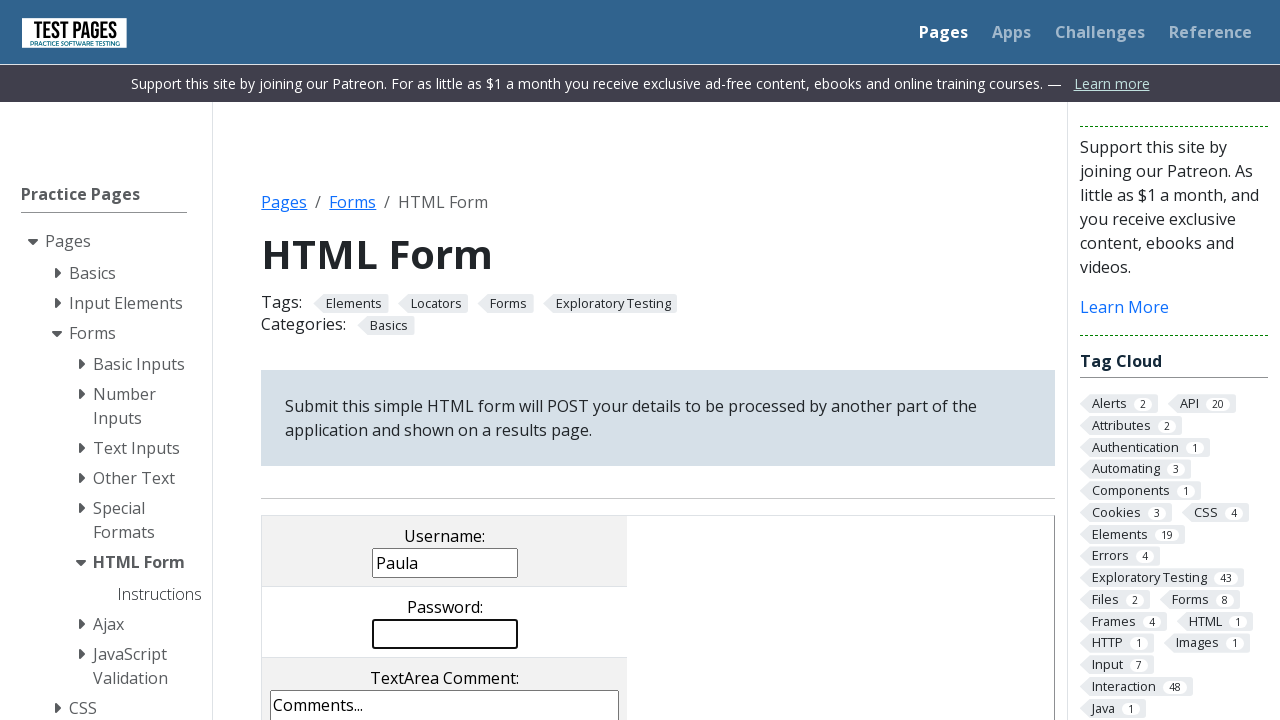

Filled password field with 'Test123456' on input[name='password']
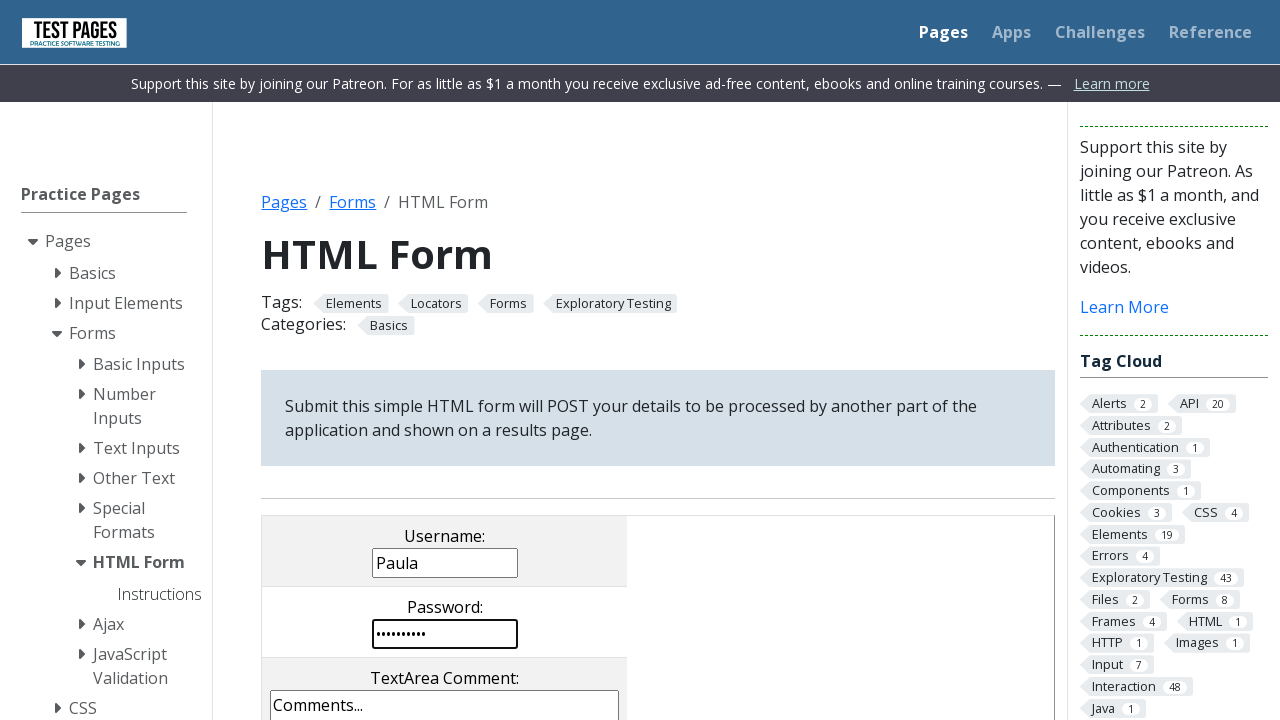

Clicked comments textarea field at (445, 646) on textarea[name='comments']
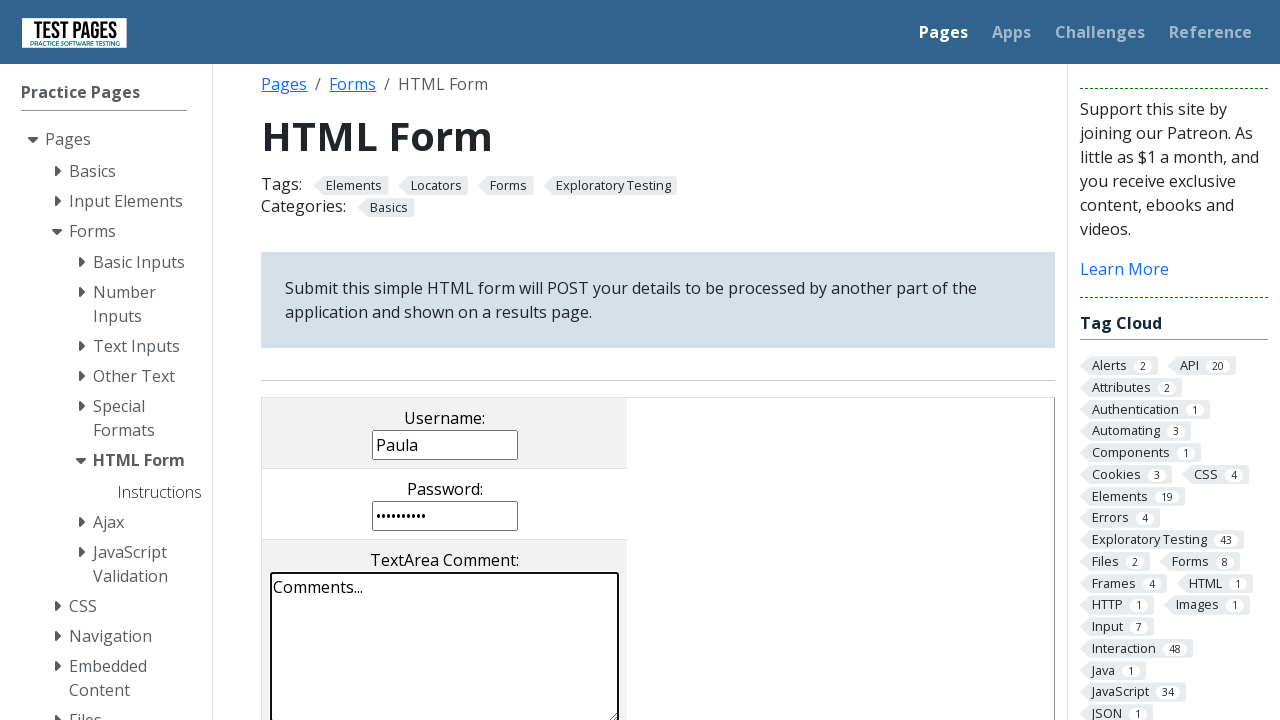

Filled comments field with 'Buna' on textarea[name='comments']
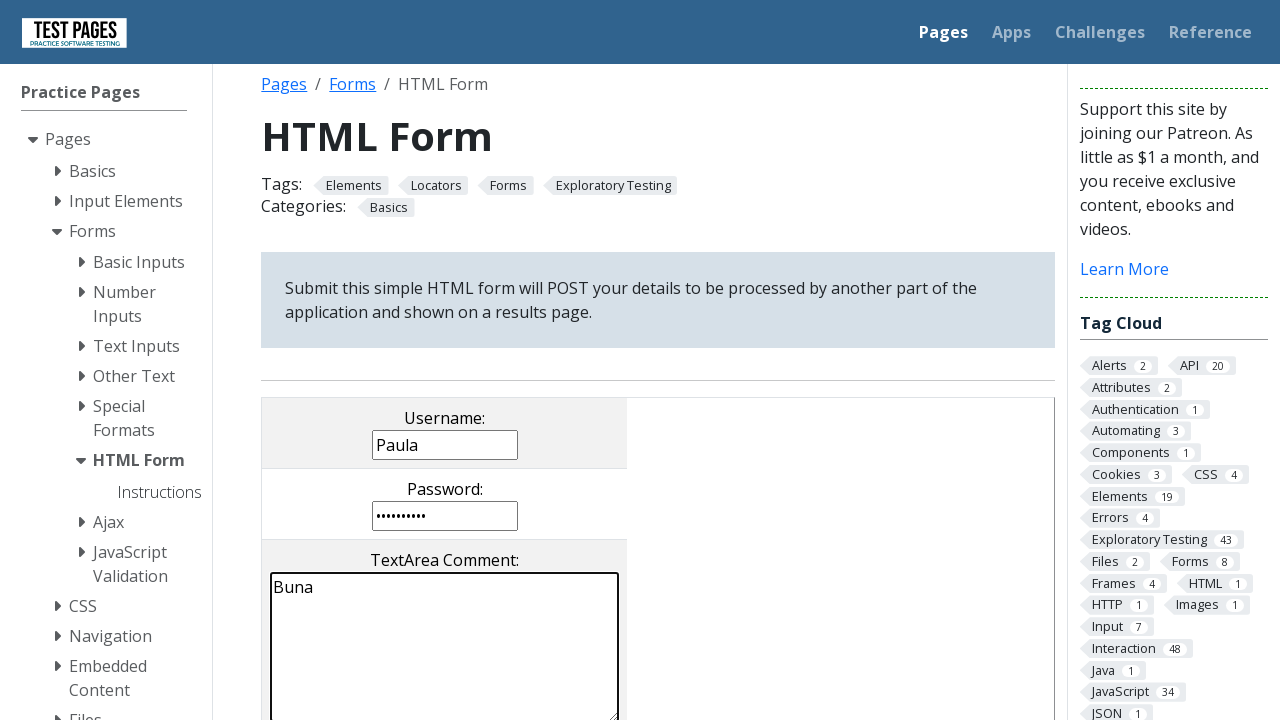

Located submit button
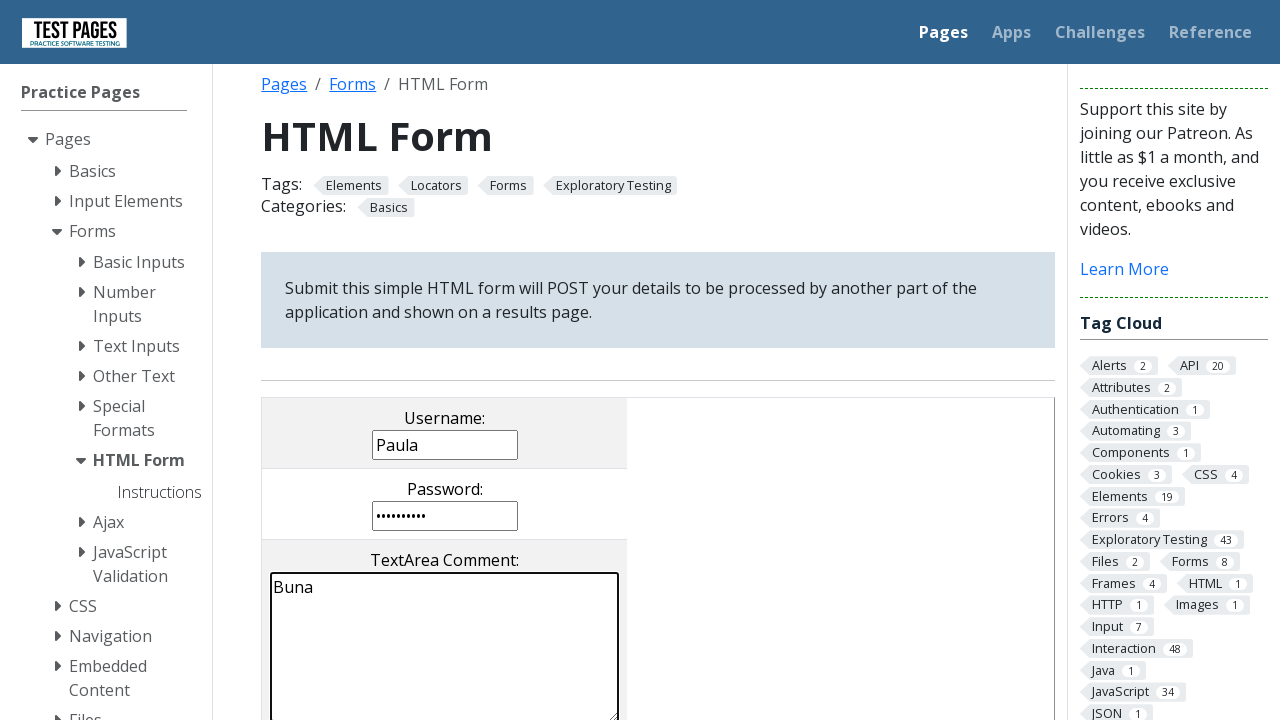

Scrolled submit button into view
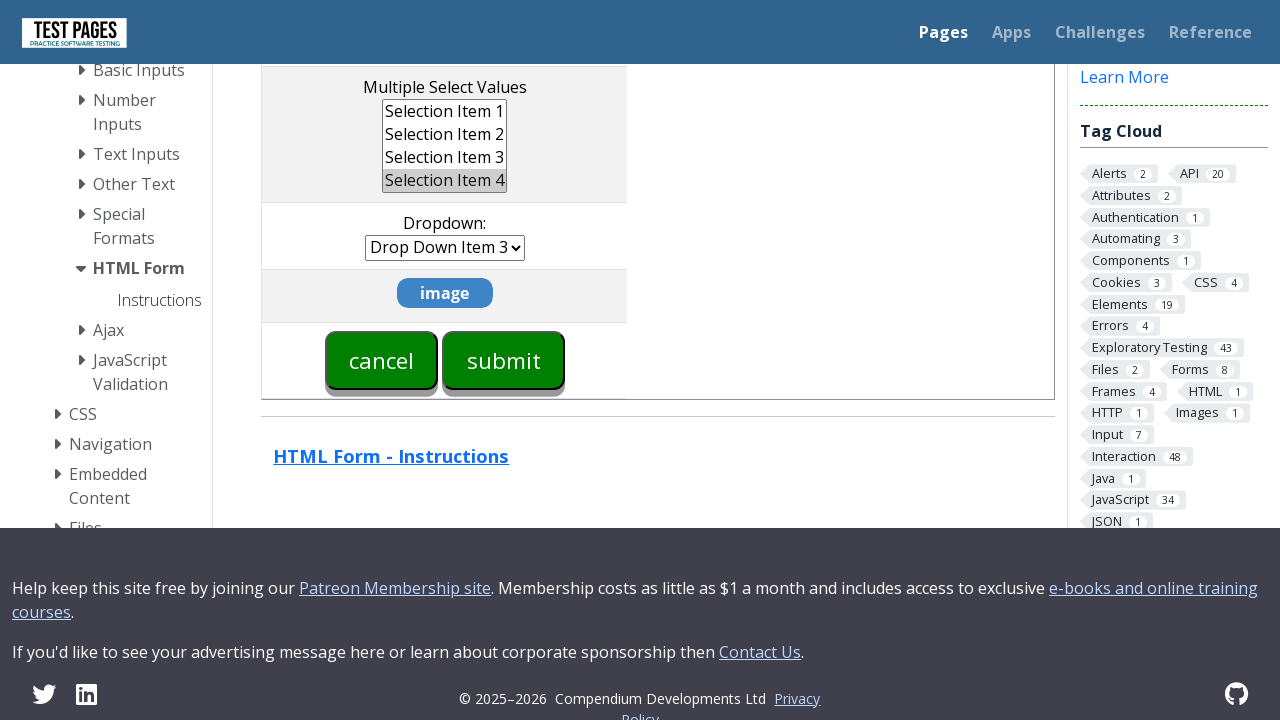

Clicked submit button to submit form at (504, 360) on input[value='submit']
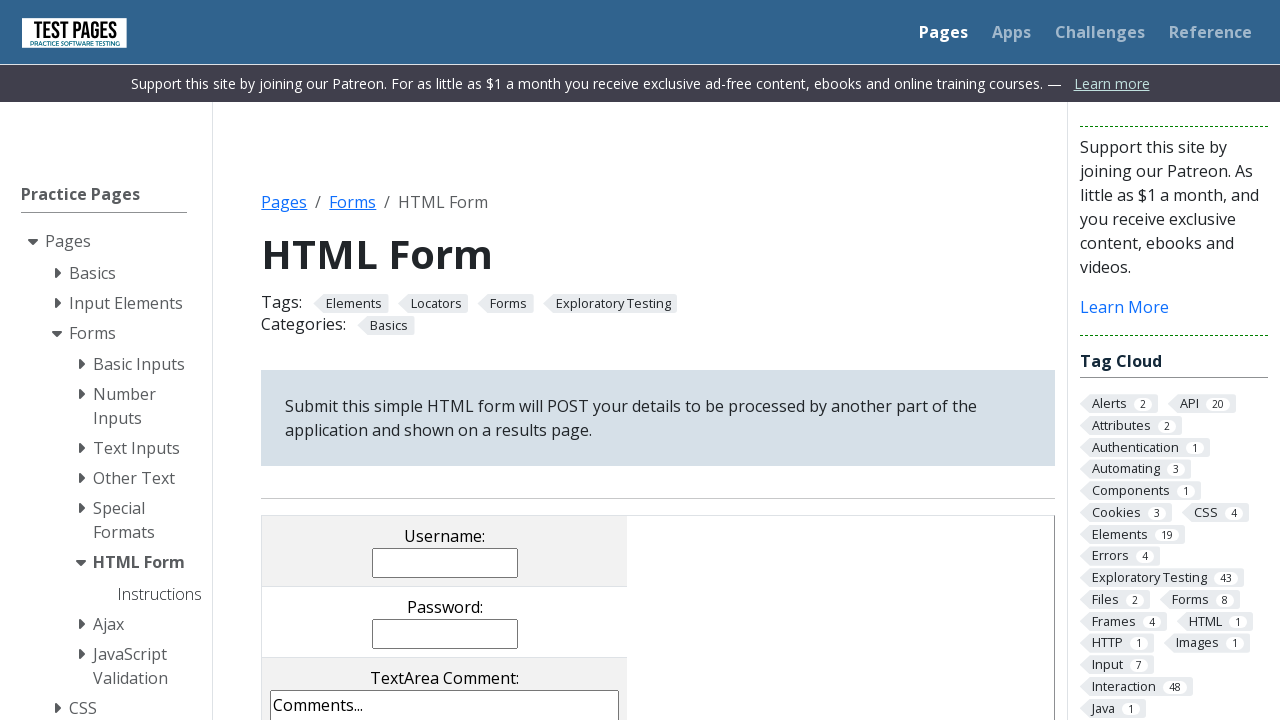

Form submission result appeared with username value
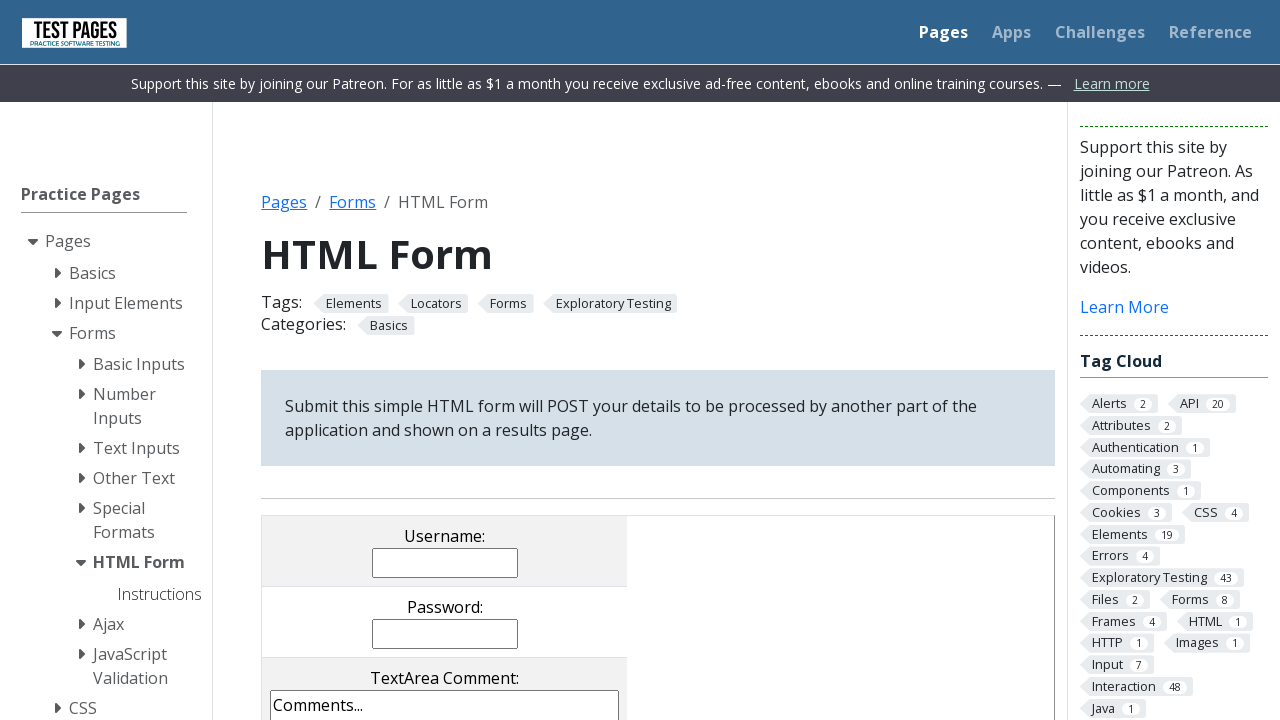

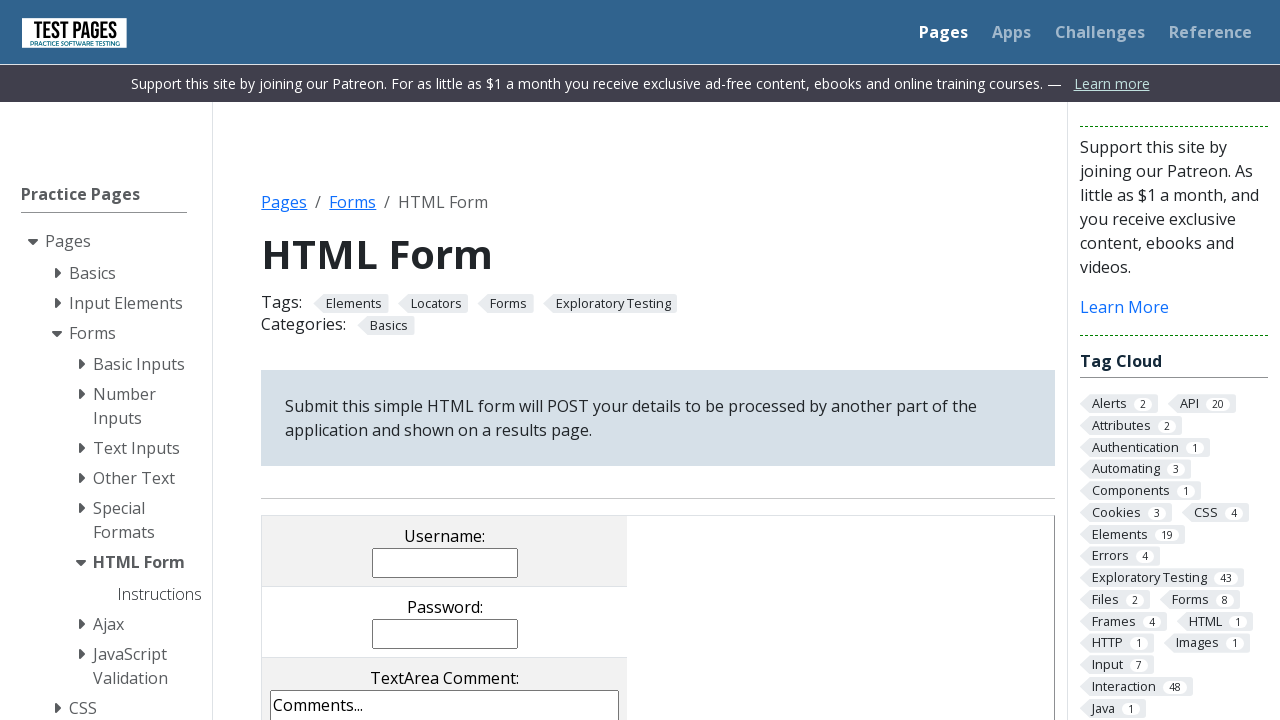